Tests window handling by verifying text and title on the main page, clicking a link to open a new window, and then verifying the new window's title

Starting URL: https://the-internet.herokuapp.com/windows

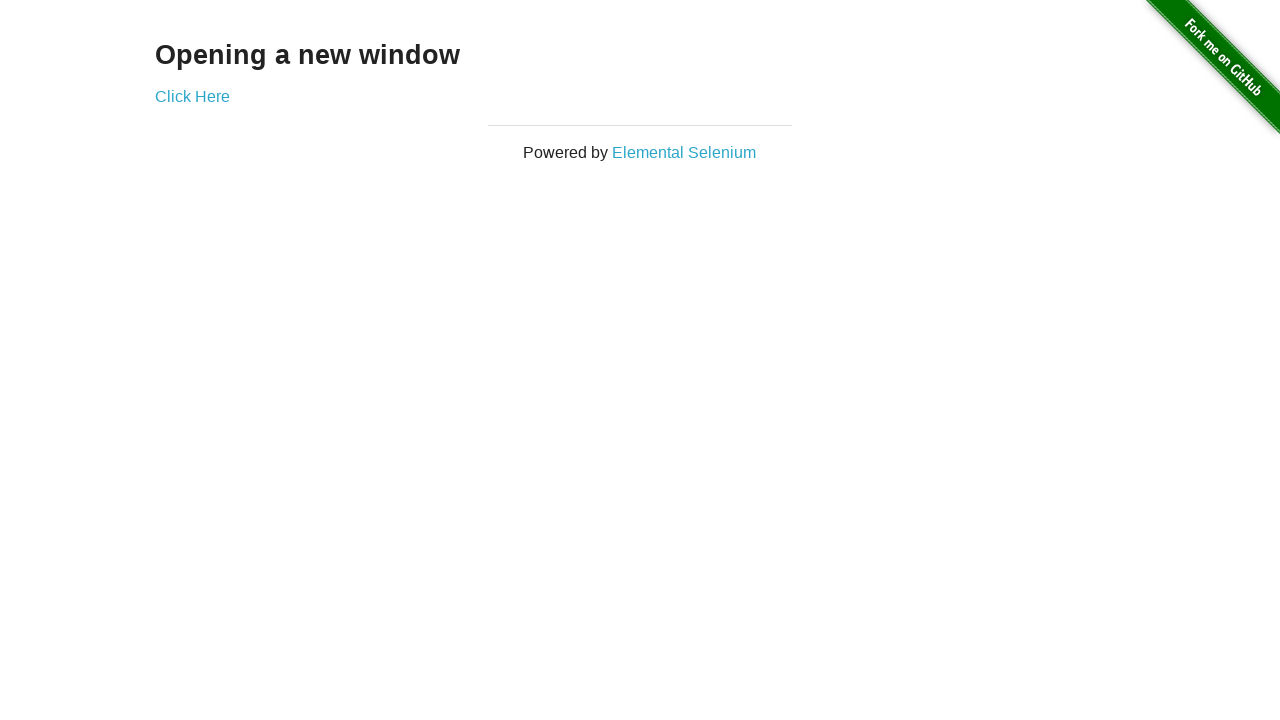

Retrieved text content from 'Opening a new window' heading
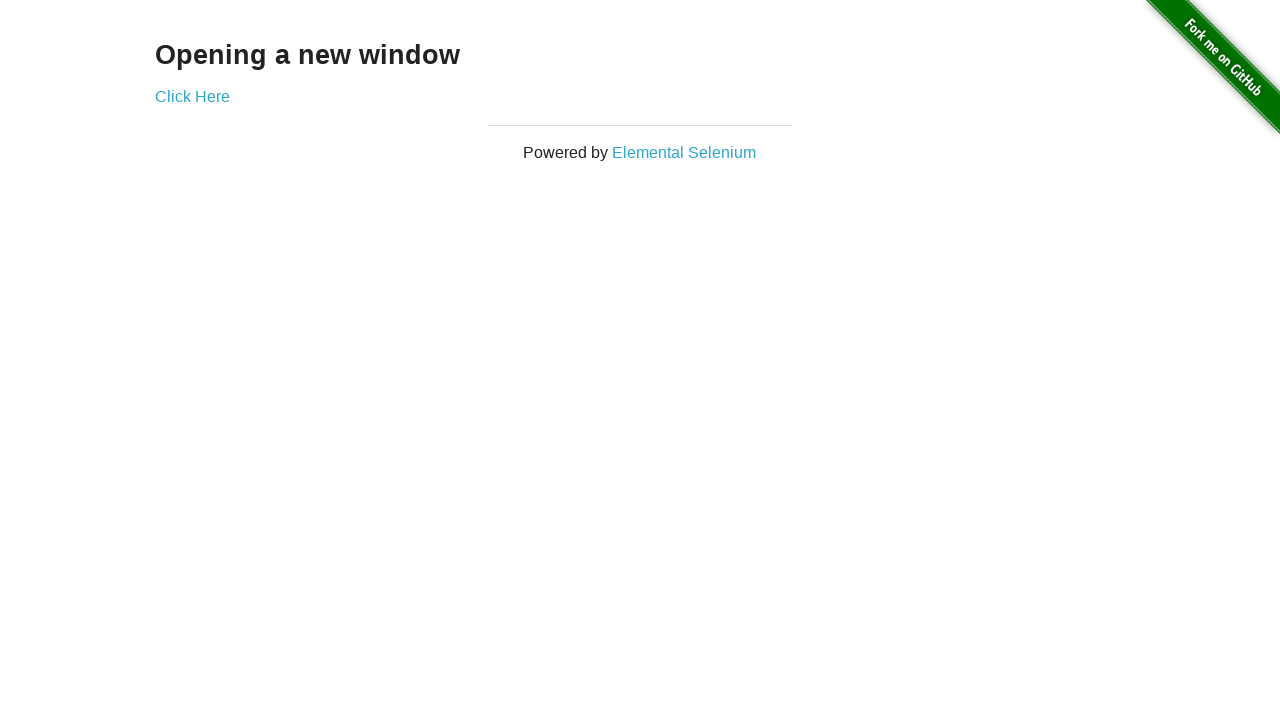

Verified heading text is 'Opening a new window'
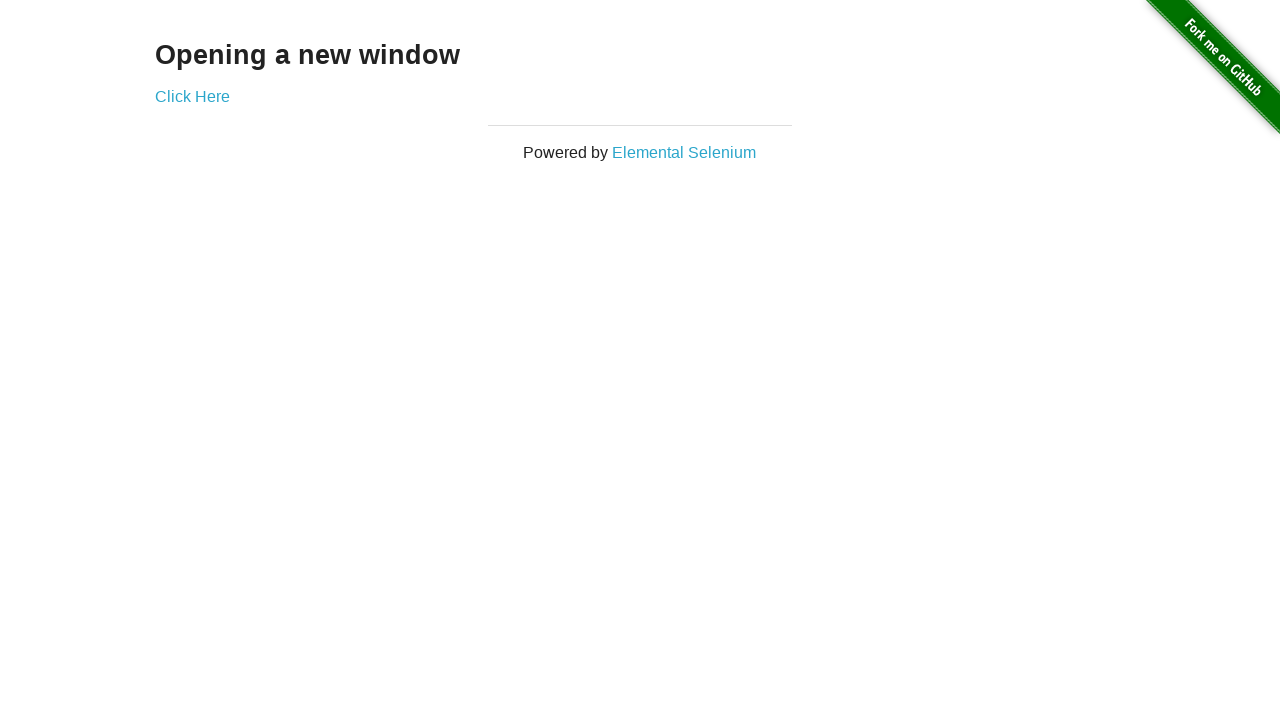

Verified main page title is 'The Internet'
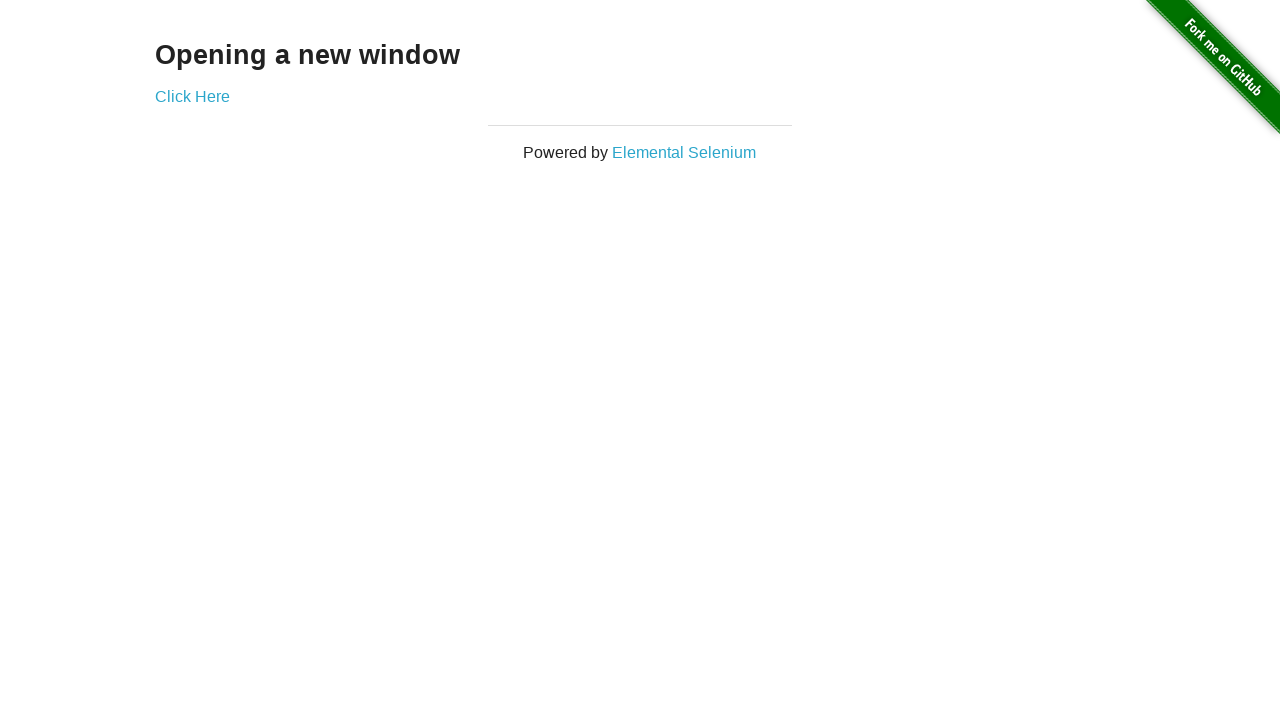

Clicked link to open new window at (192, 96) on xpath=(//*[@target='_blank'])[1]
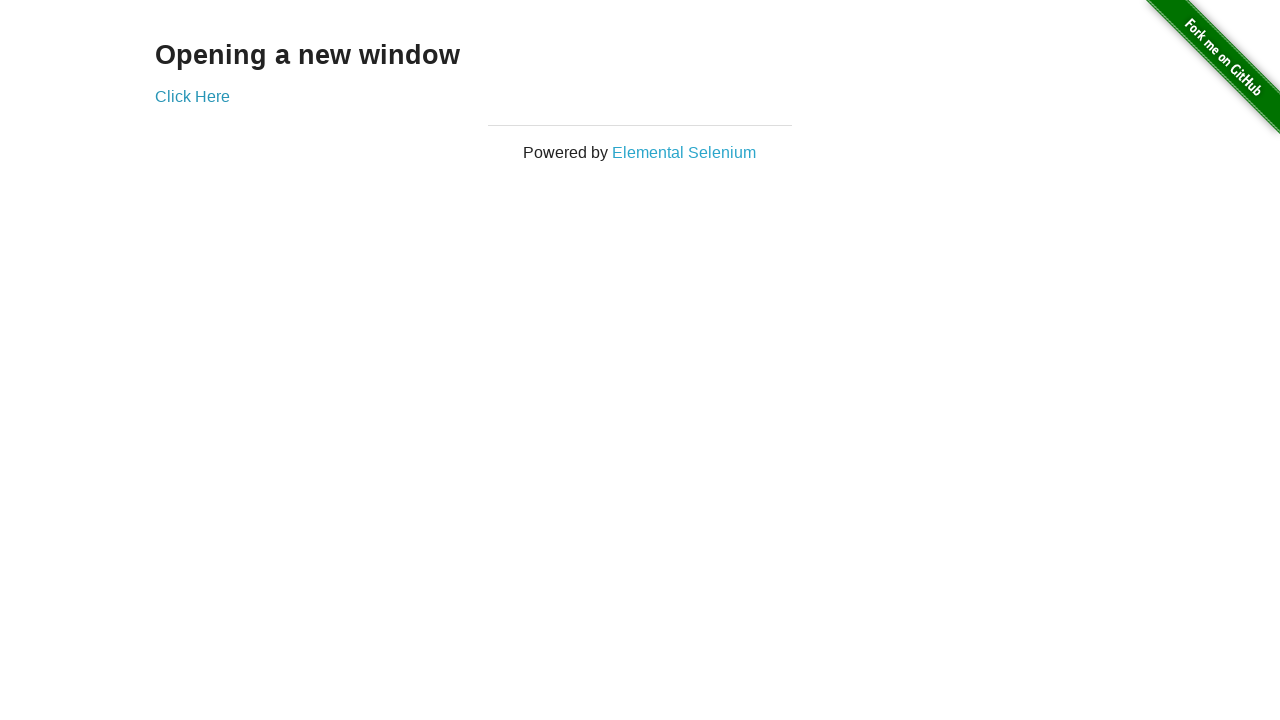

New window loaded completely
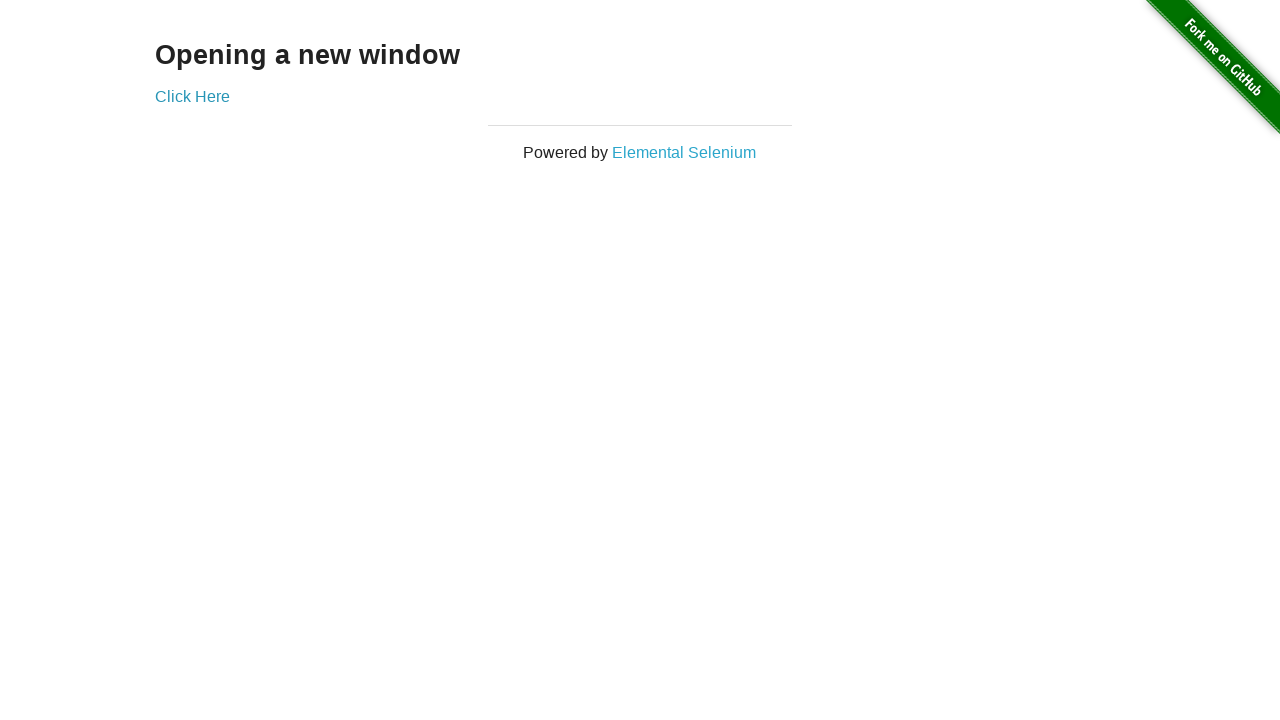

Verified new window title is 'New Window'
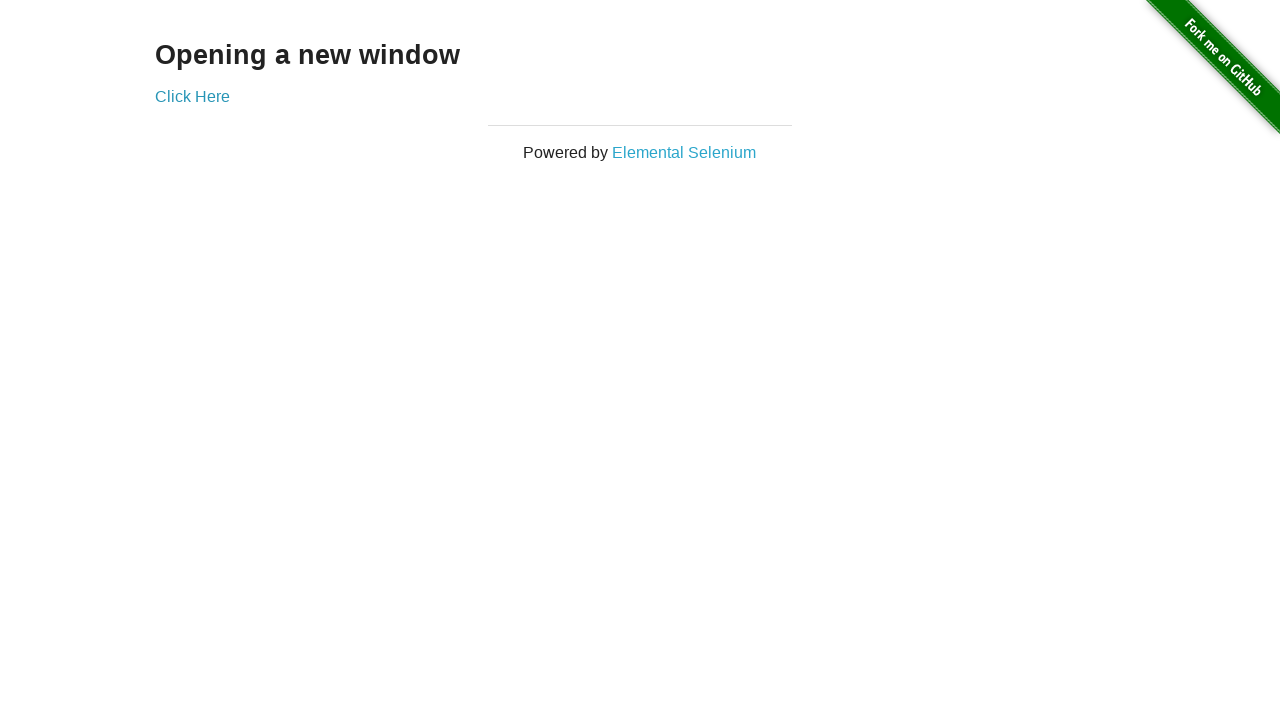

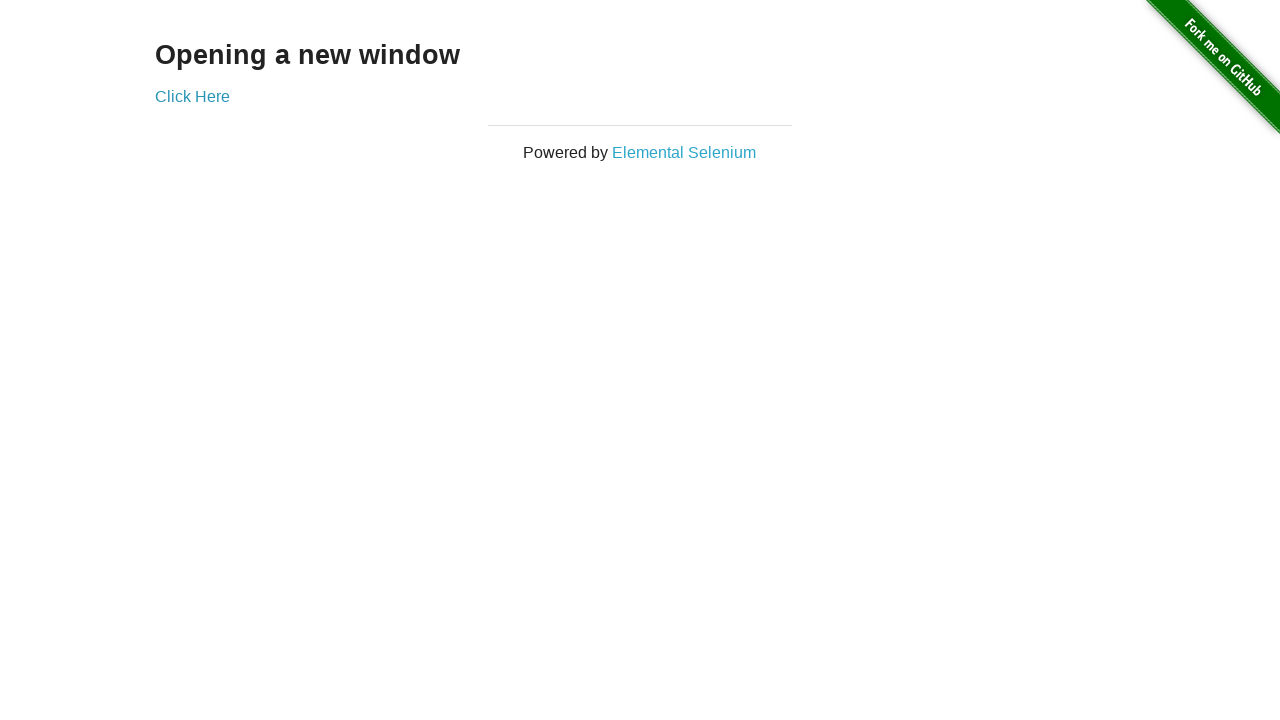